Tests file download functionality by navigating to a download page and clicking on a download link to verify that files can be downloaded automatically.

Starting URL: https://the-internet.herokuapp.com/download

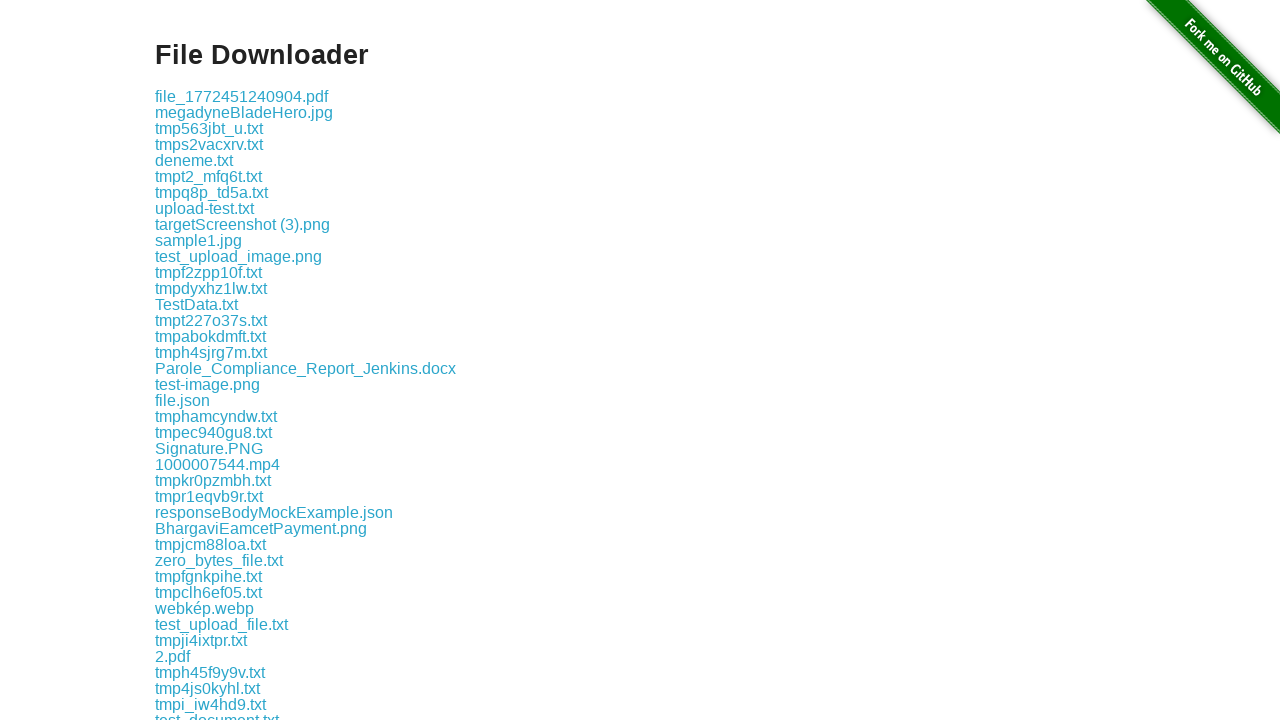

Clicked on the first download link at (242, 96) on .example a
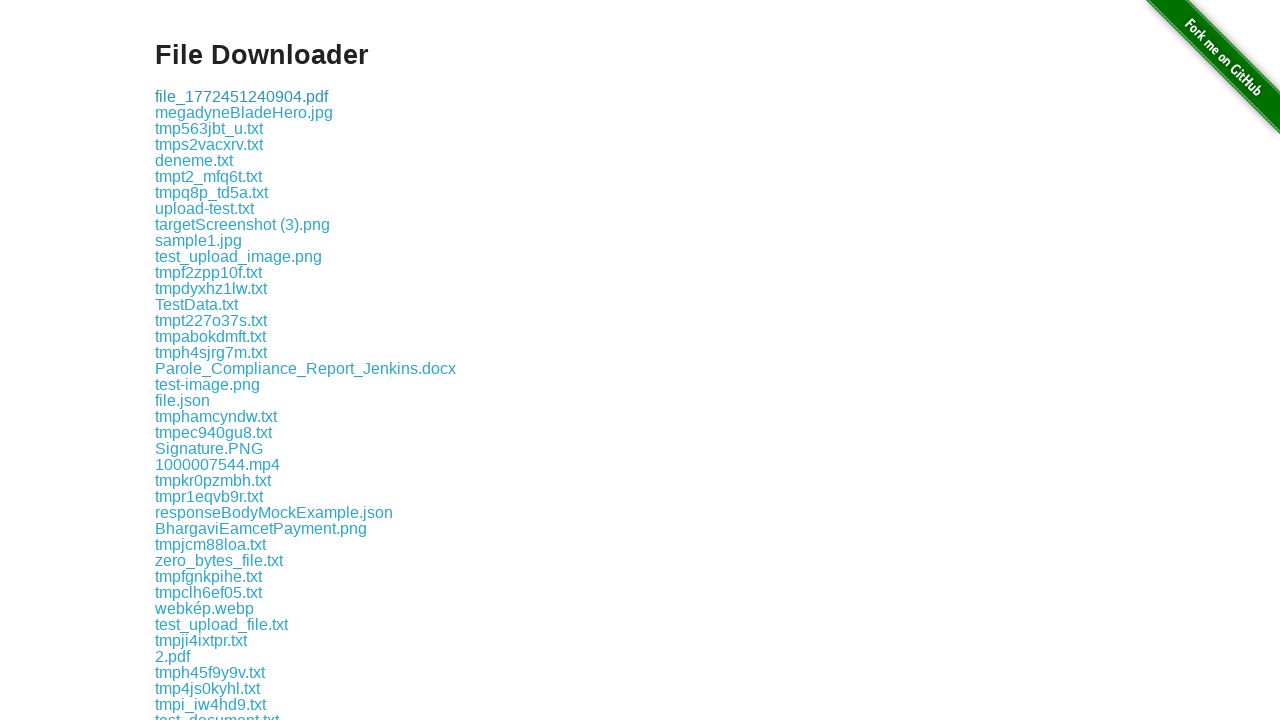

Waited 2 seconds for download to complete
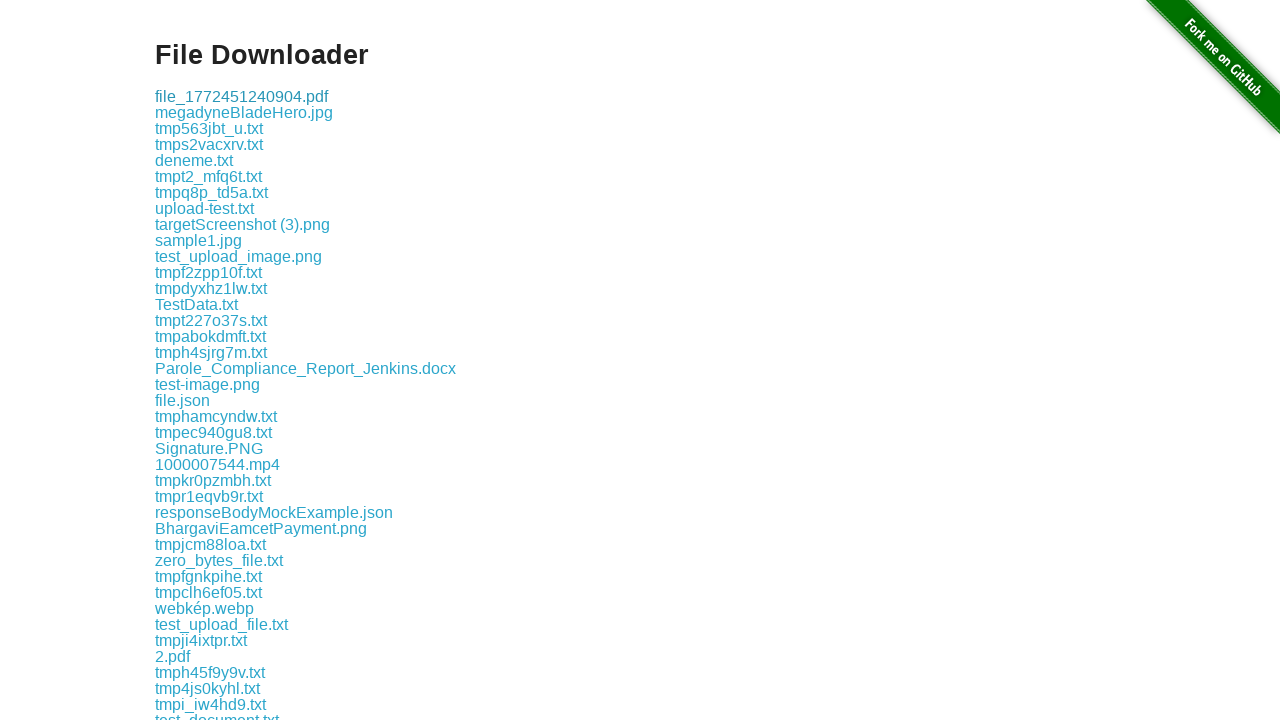

Verified download page is still loaded after file download
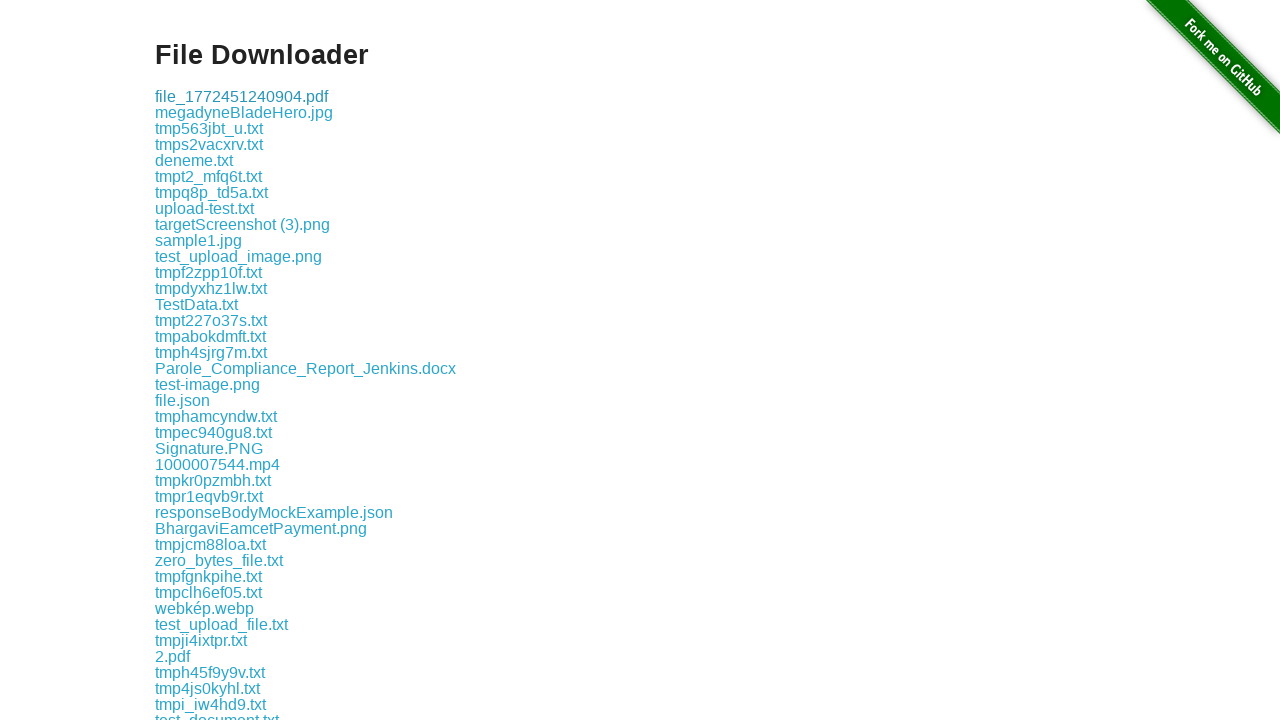

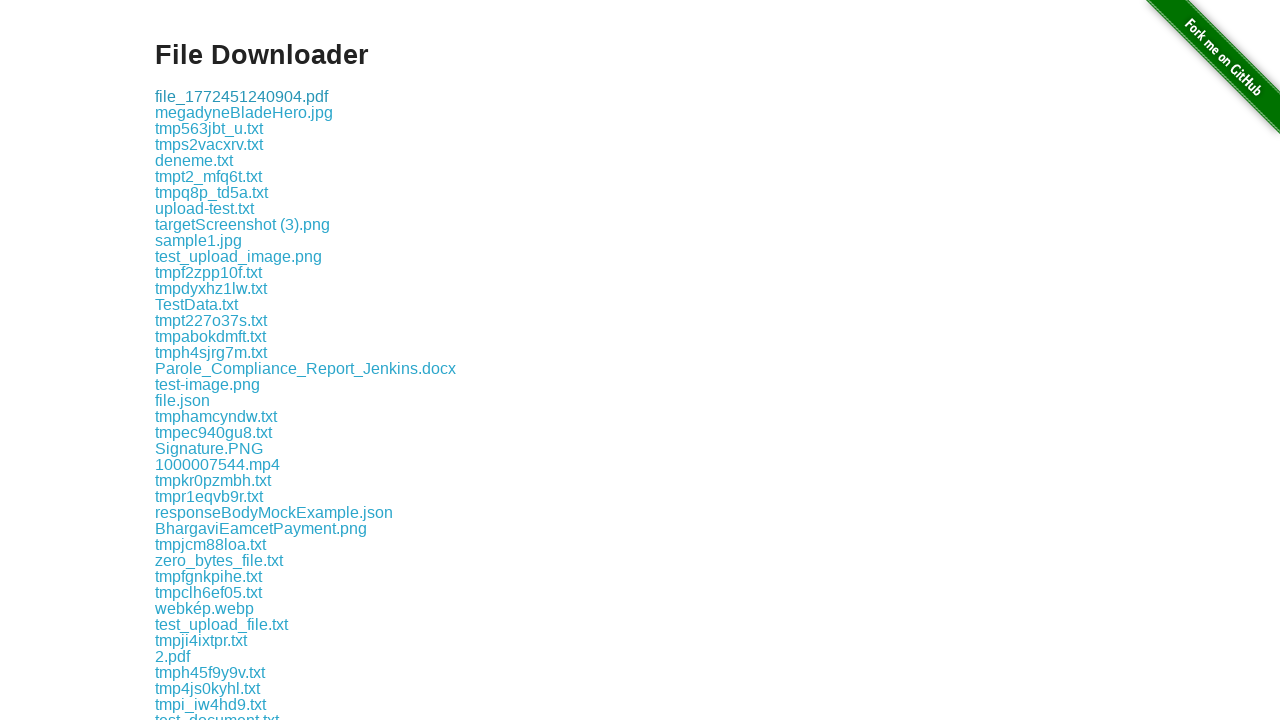